Tests the Python.org search functionality by entering "pycon" in the search field and submitting the search to verify results are returned

Starting URL: http://www.python.org

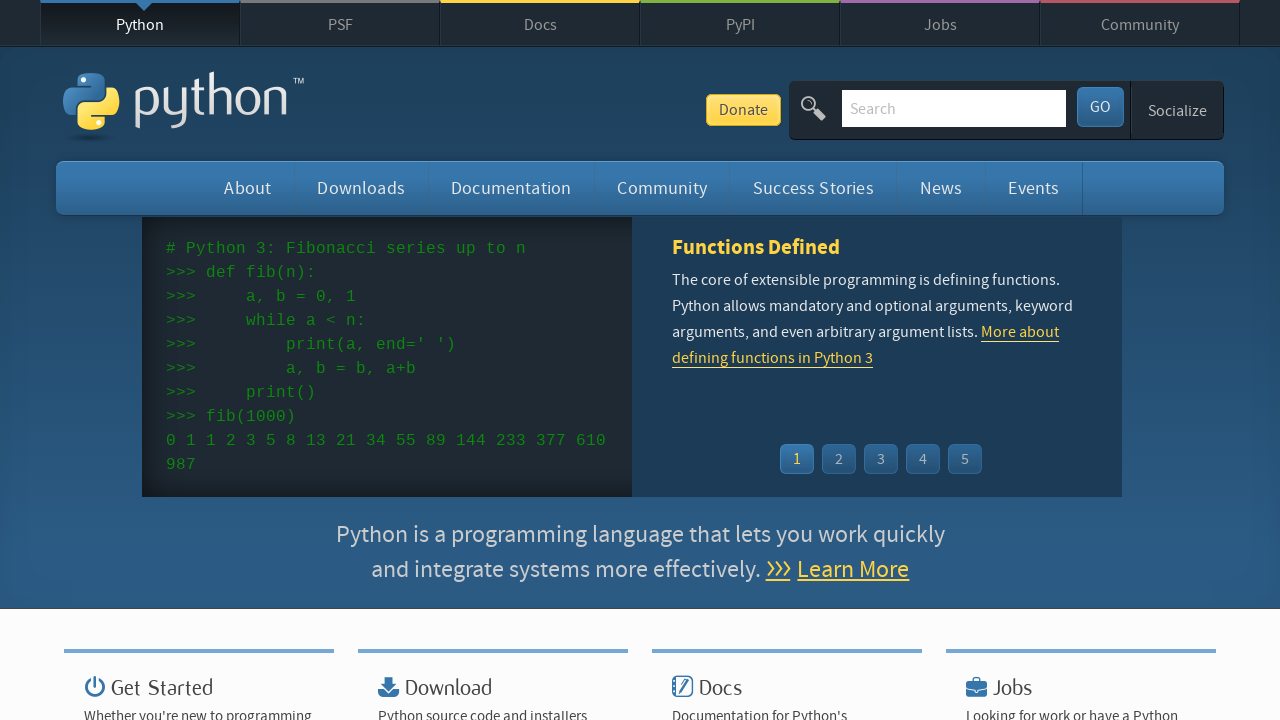

Verified page title contains 'Python'
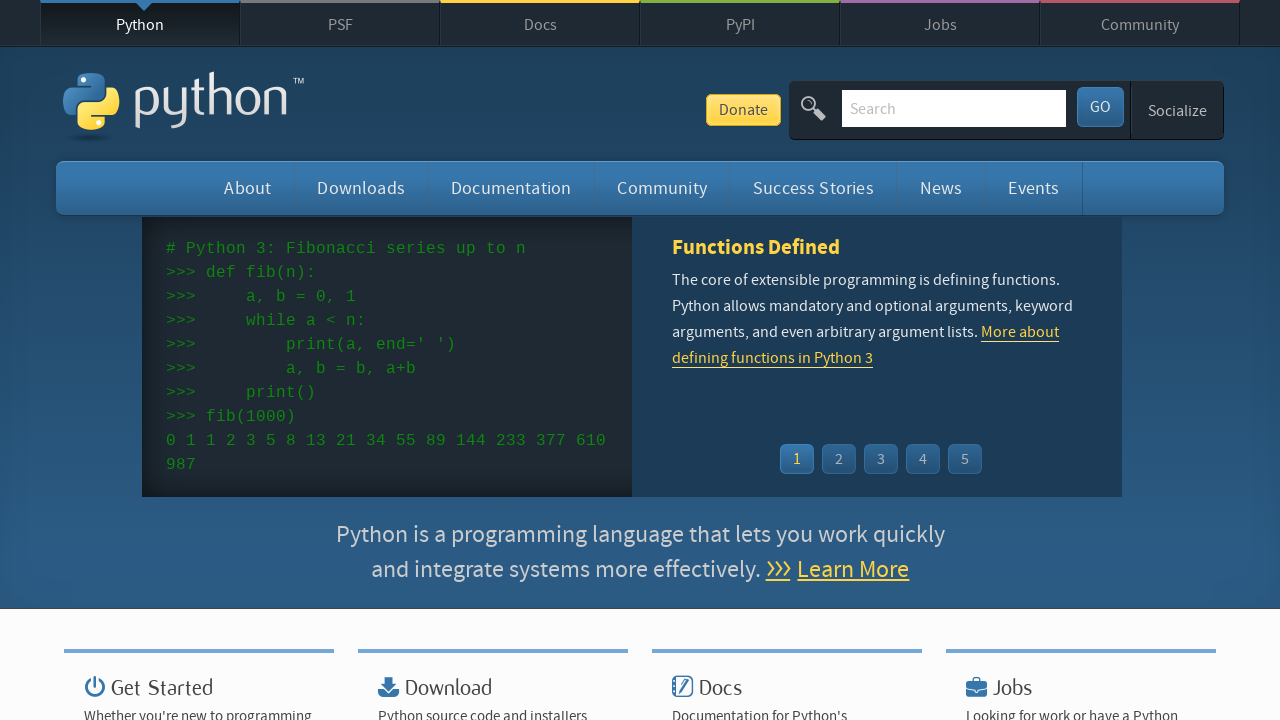

Filled search field with 'pycon' on input[name='q']
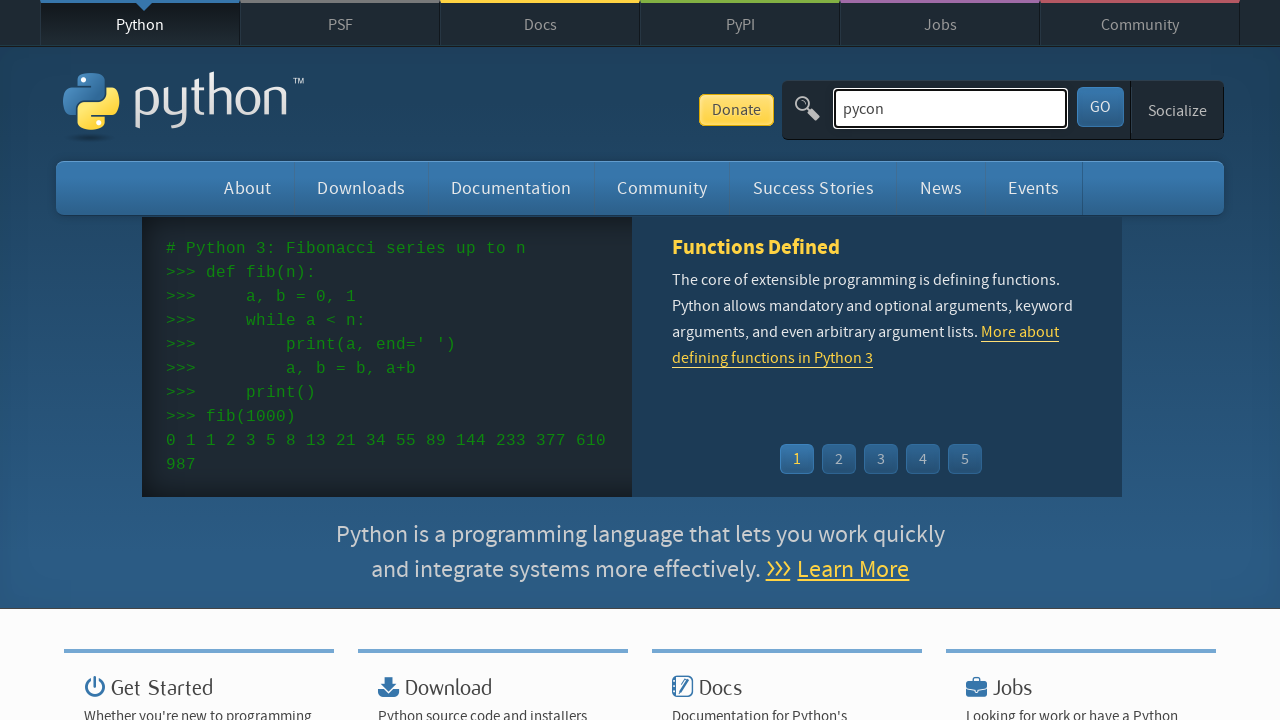

Pressed Enter to submit search on input[name='q']
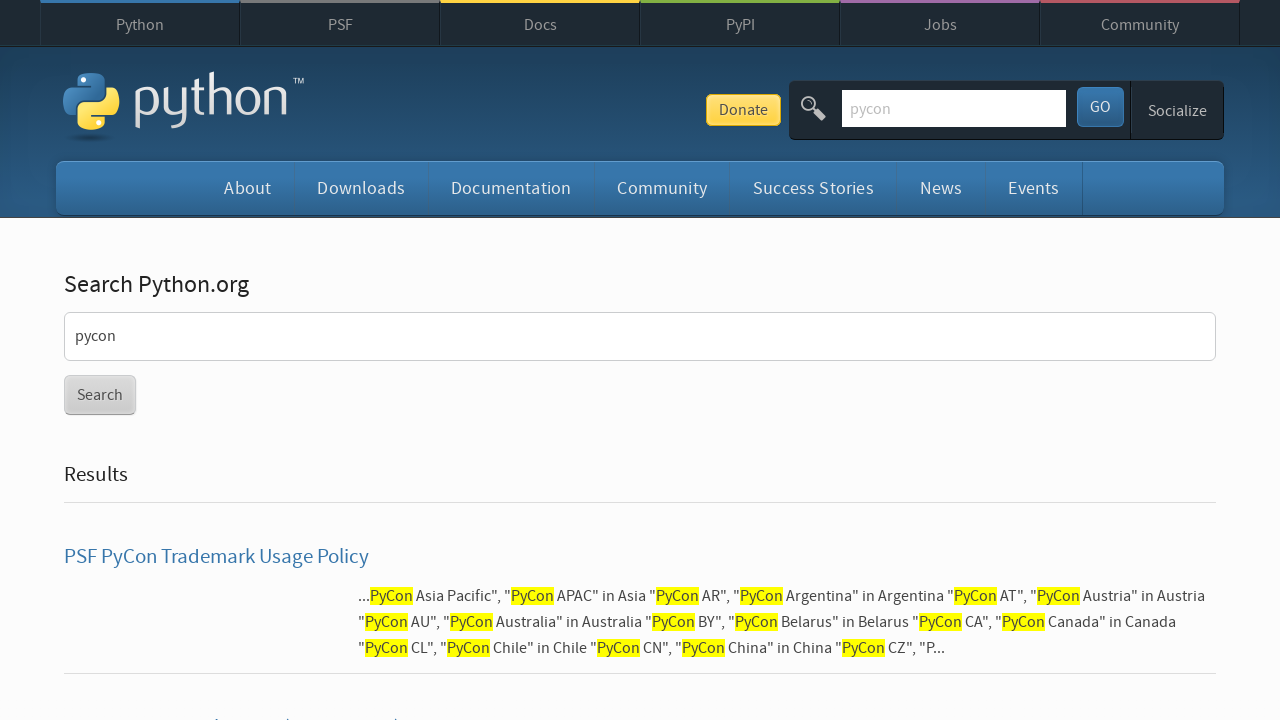

Waited for network to be idle and page to load
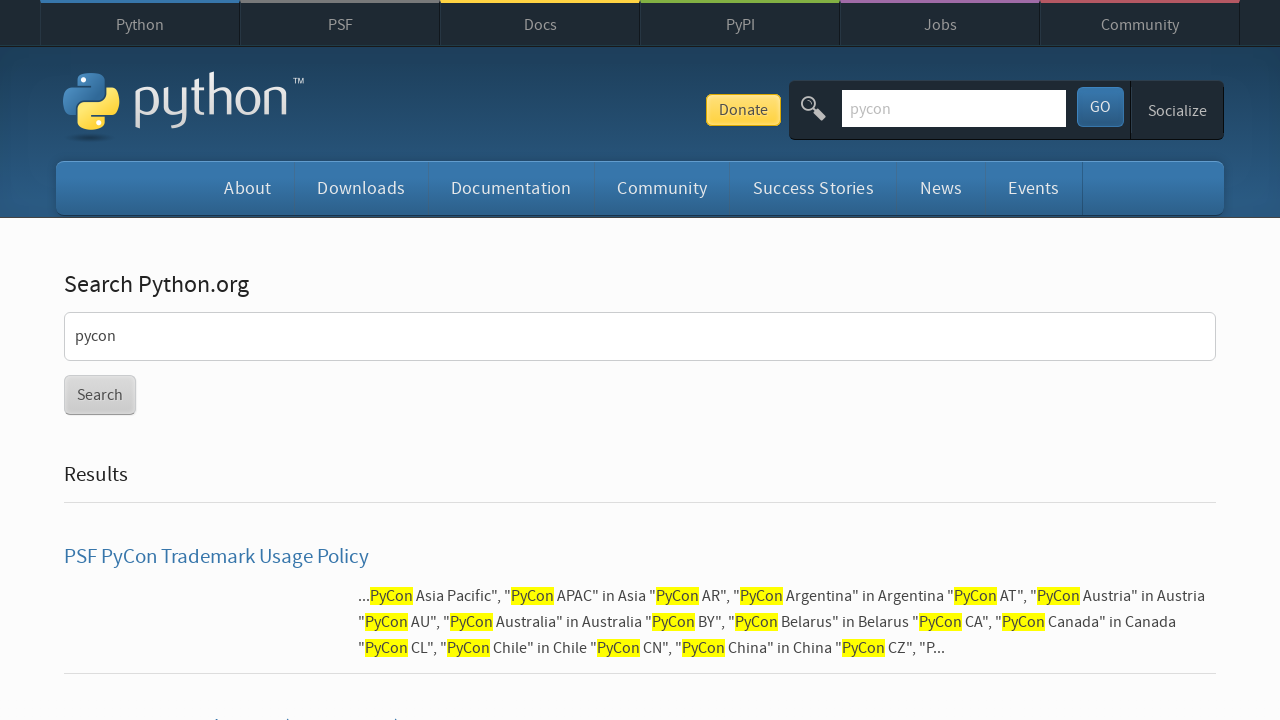

Verified search results were returned (no 'No results found' message)
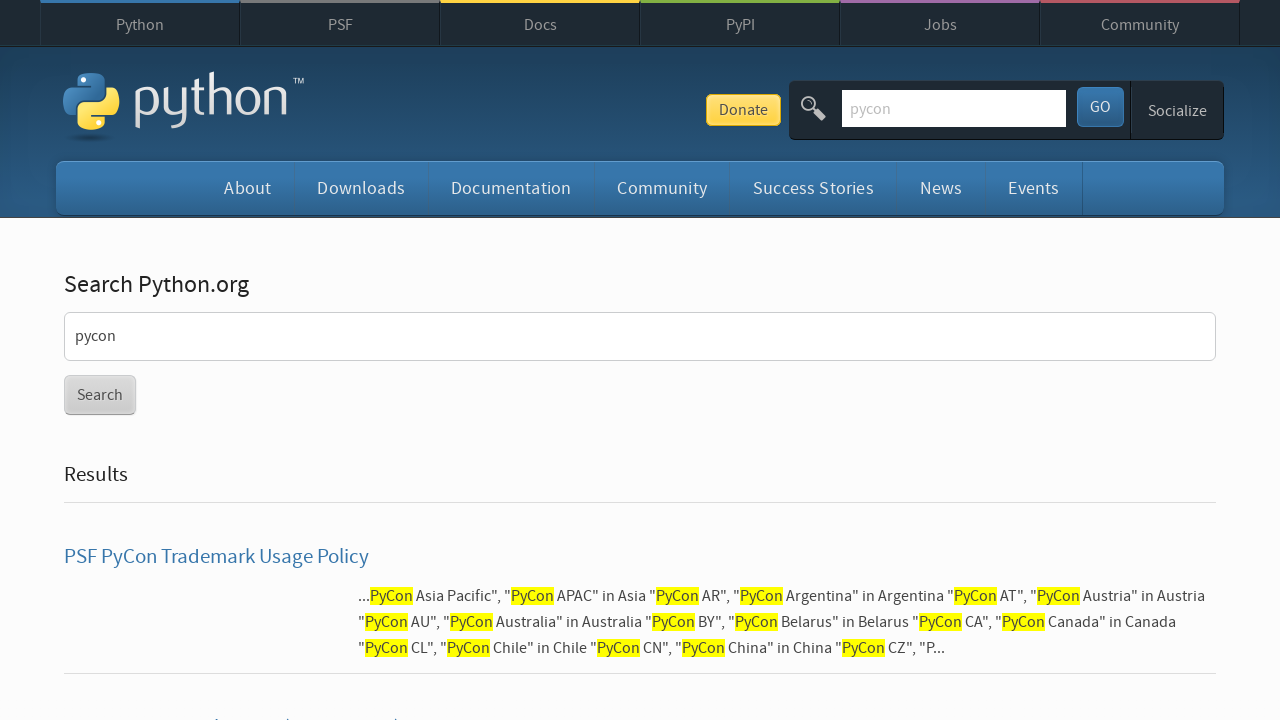

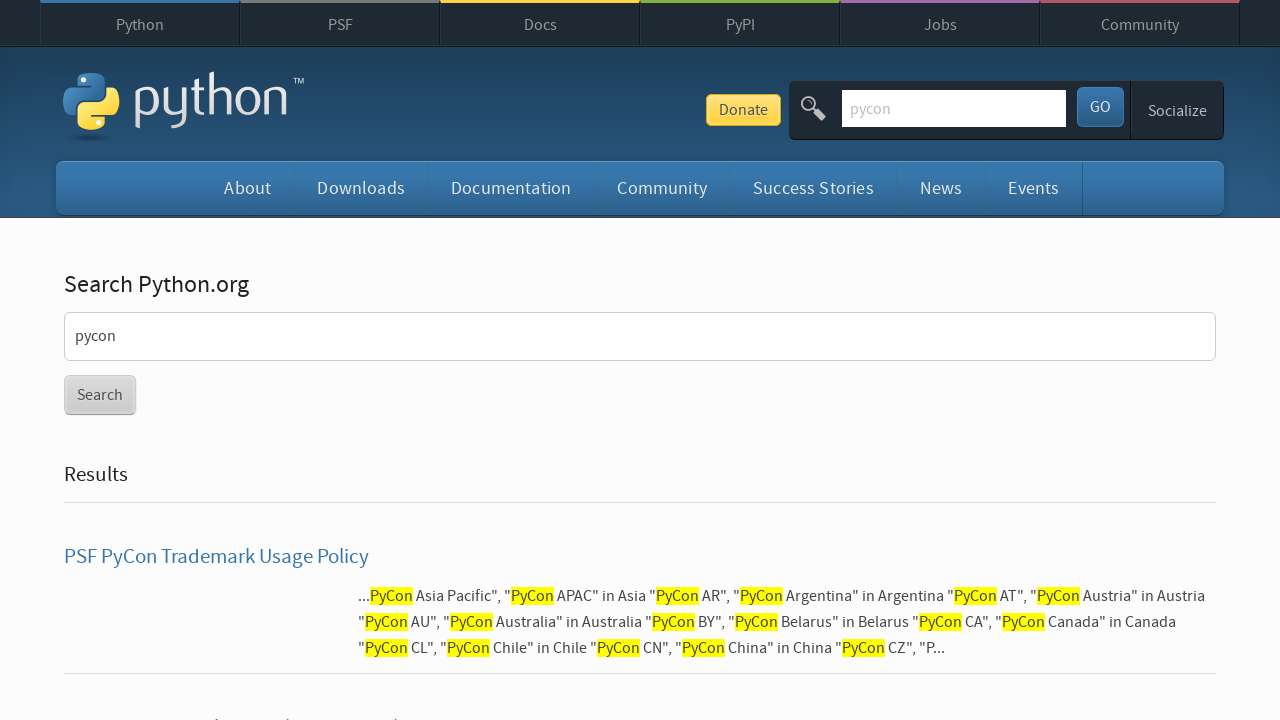